Tests clicking an image button twice to reveal a hidden button, then clicking the revealed "Primary" button

Starting URL: https://leafground.com/button.xhtml

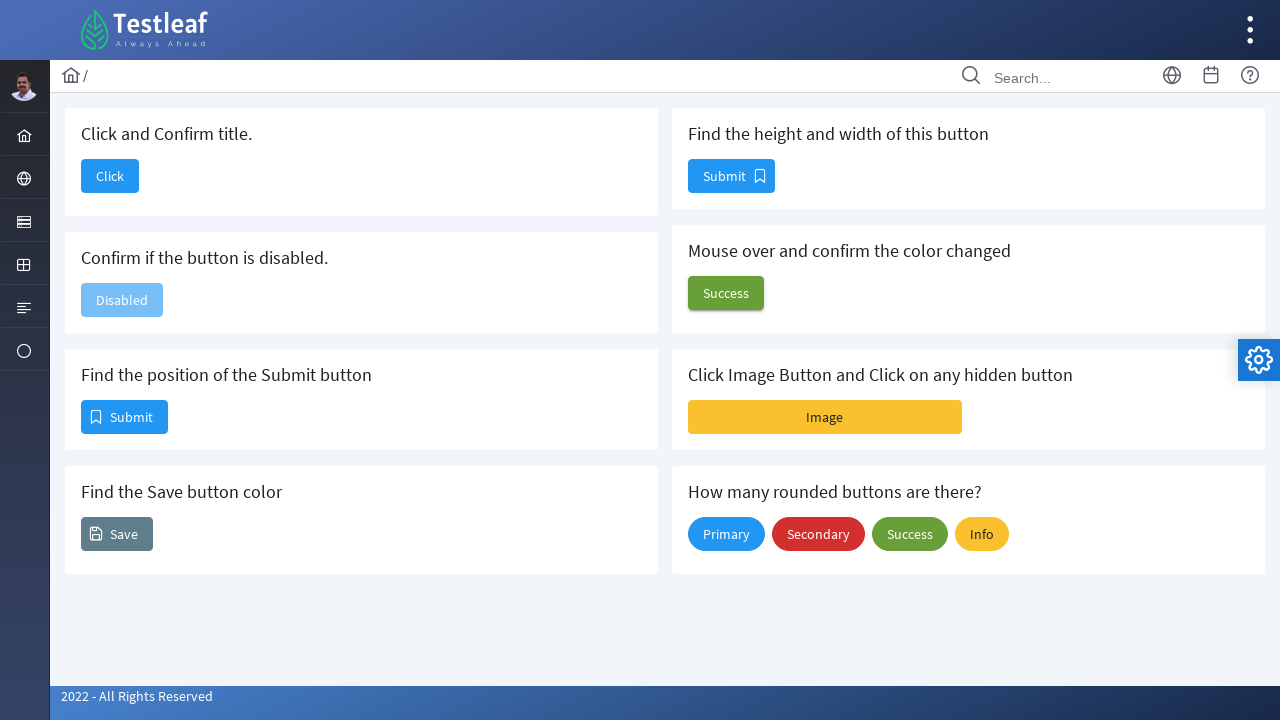

Located the Image button in the card
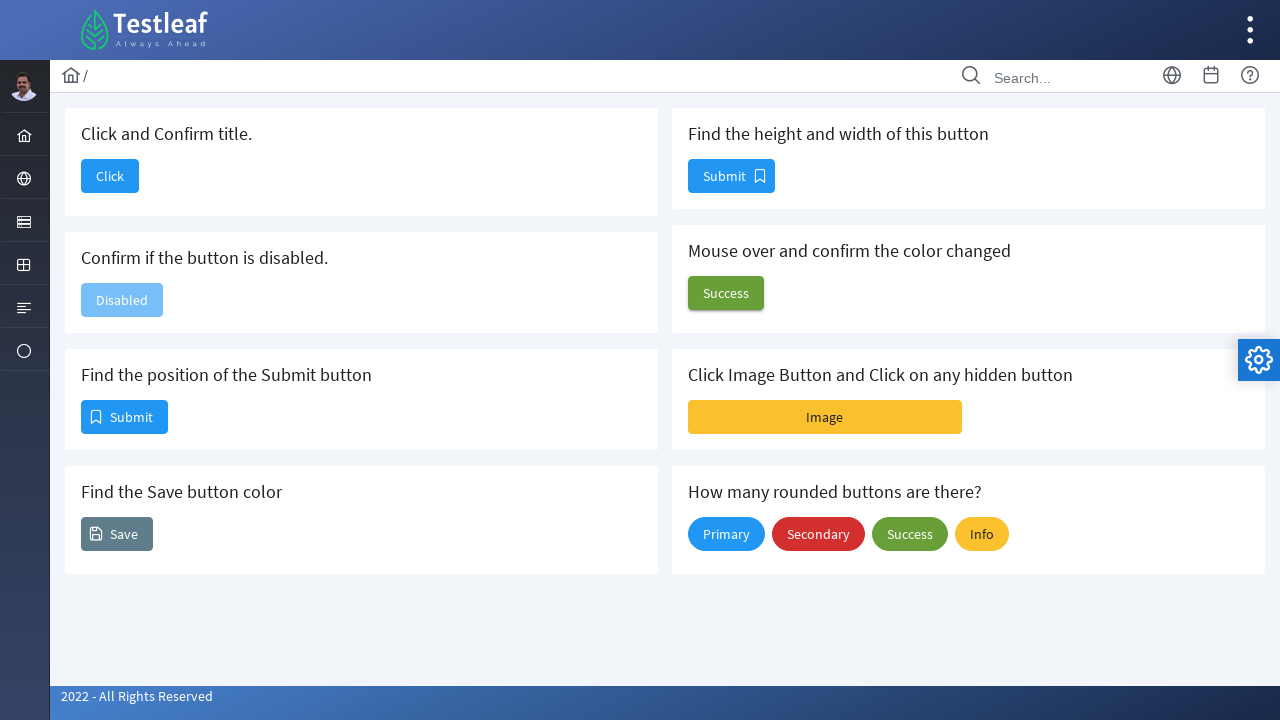

Clicked the Image button (first click) at (825, 417) on .card >> internal:has-text="Click Image Button and Click on any hidden button"i 
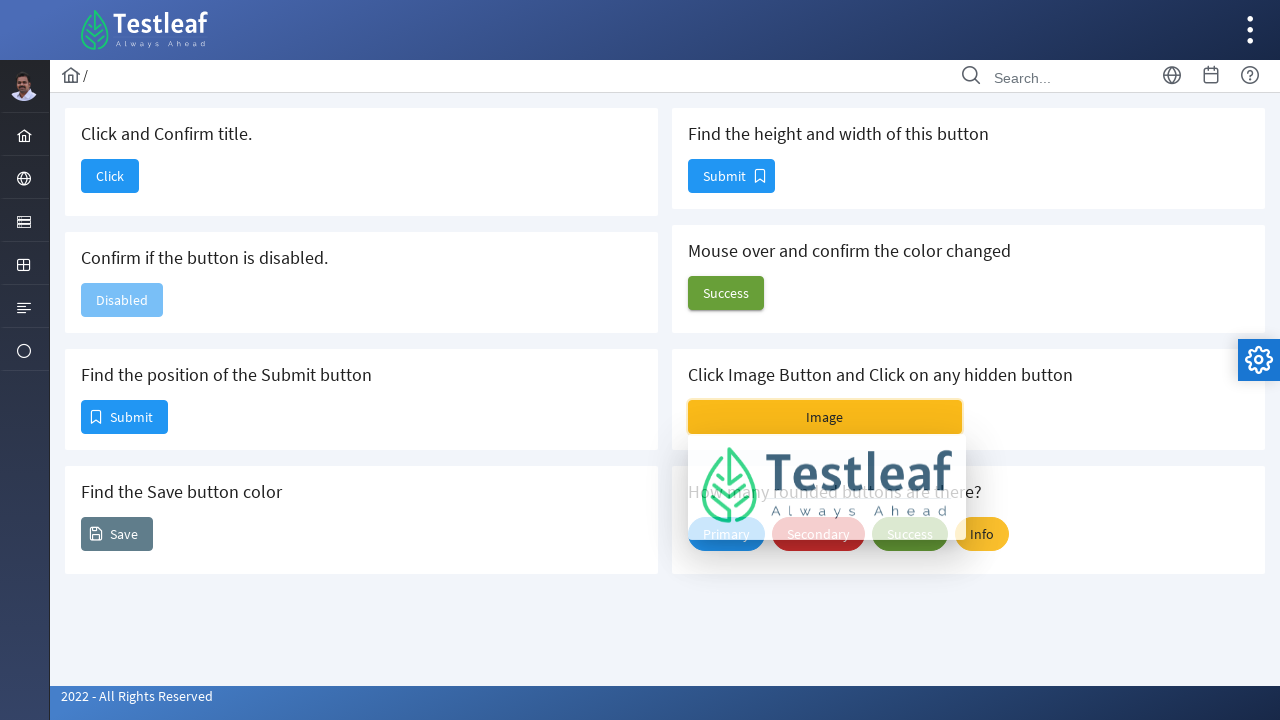

Clicked the Image button (second click) to reveal hidden button at (825, 417) on .card >> internal:has-text="Click Image Button and Click on any hidden button"i 
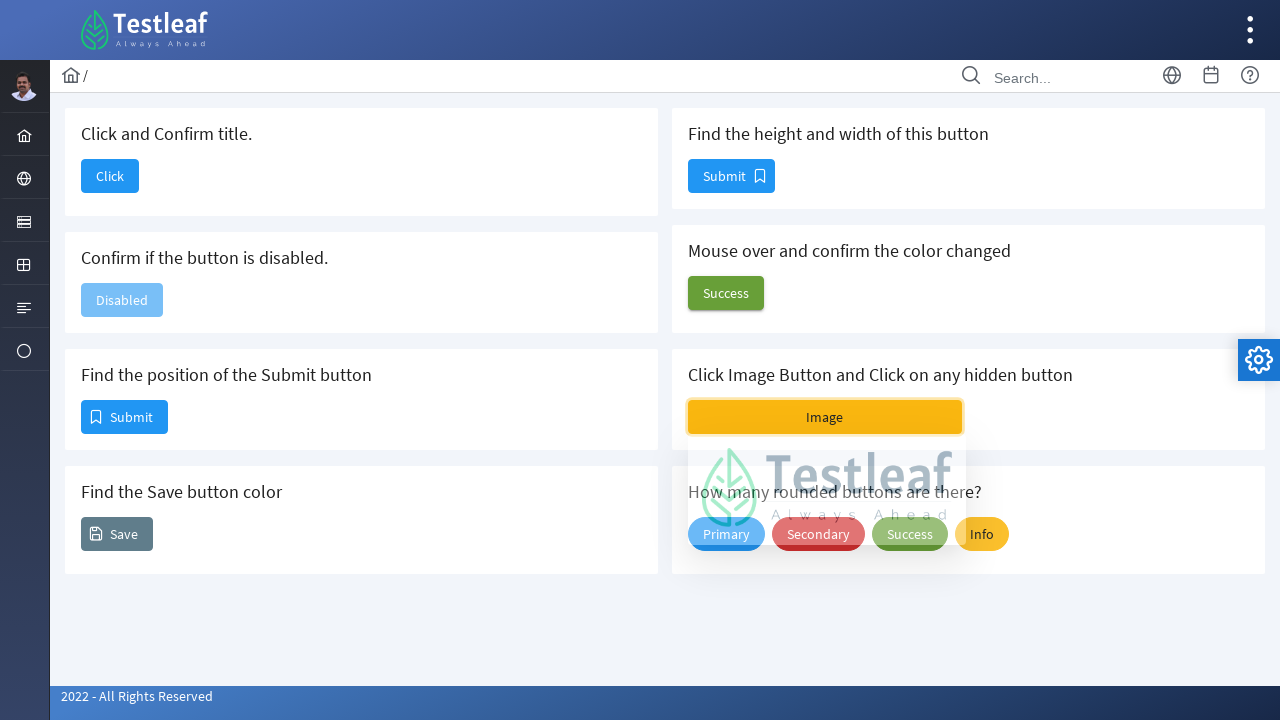

Primary button became visible after image button clicks
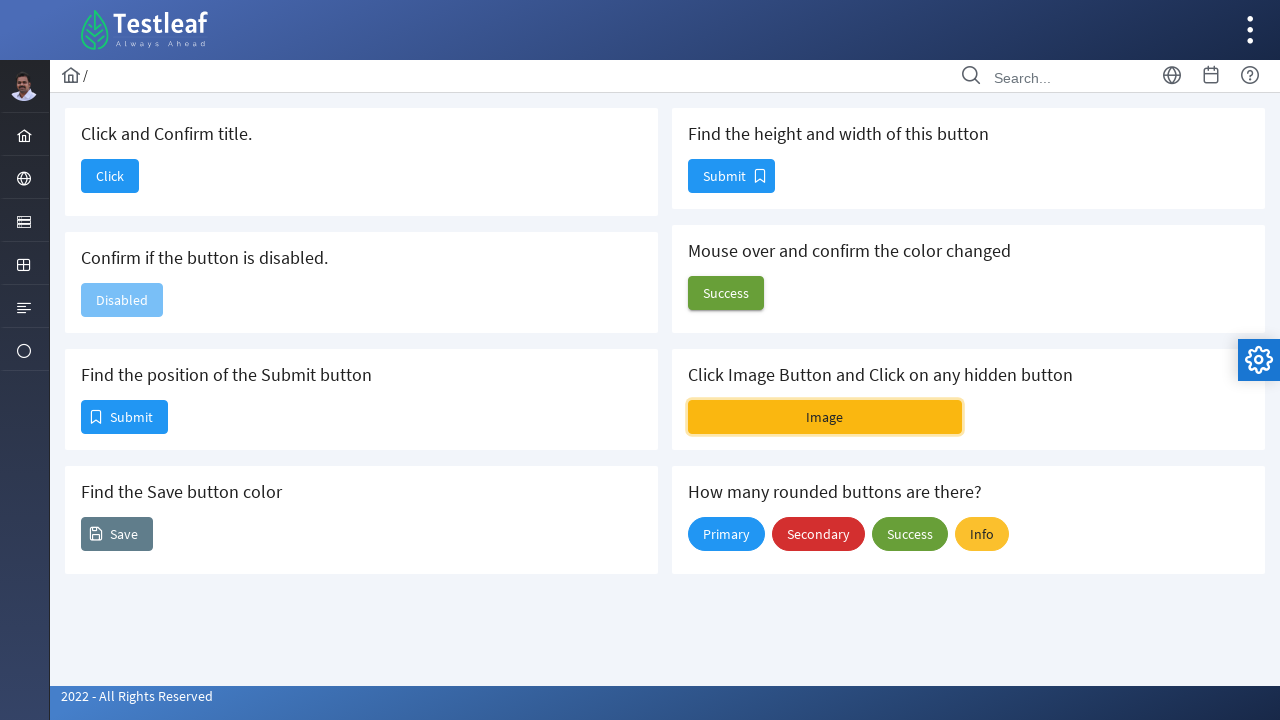

Clicked the Primary button at (726, 534) on xpath=//*[text()='Primary']
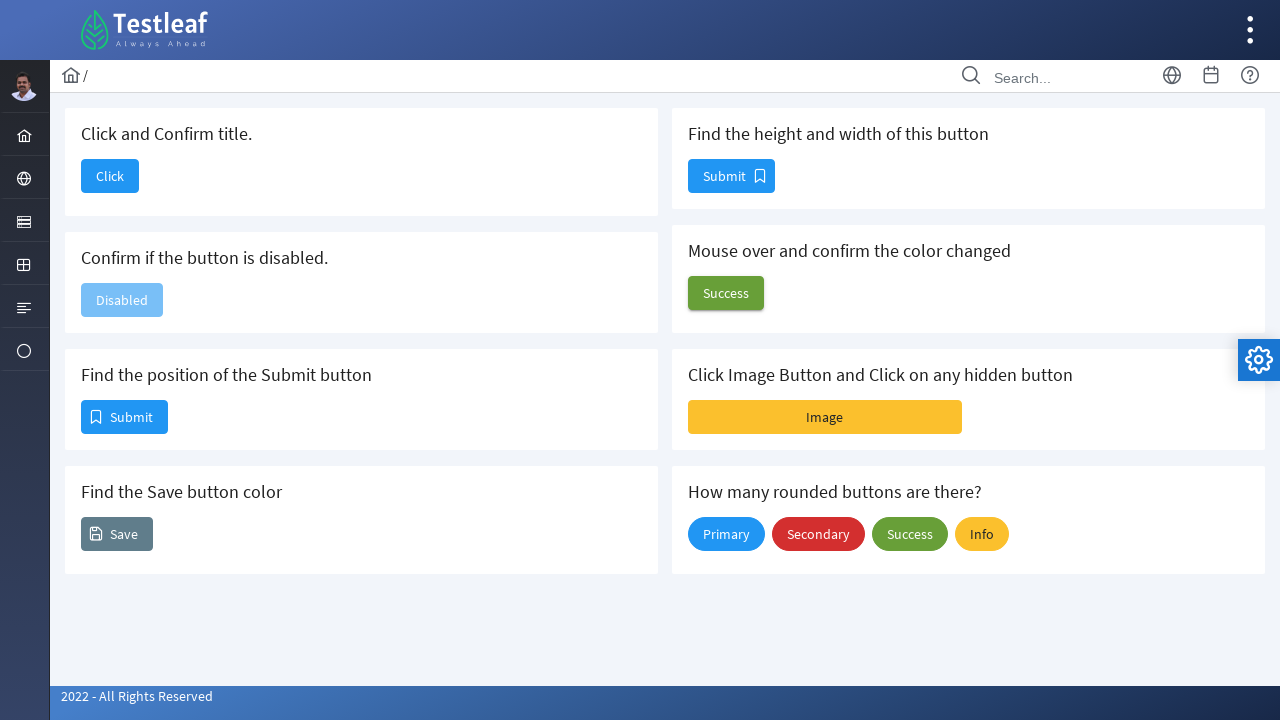

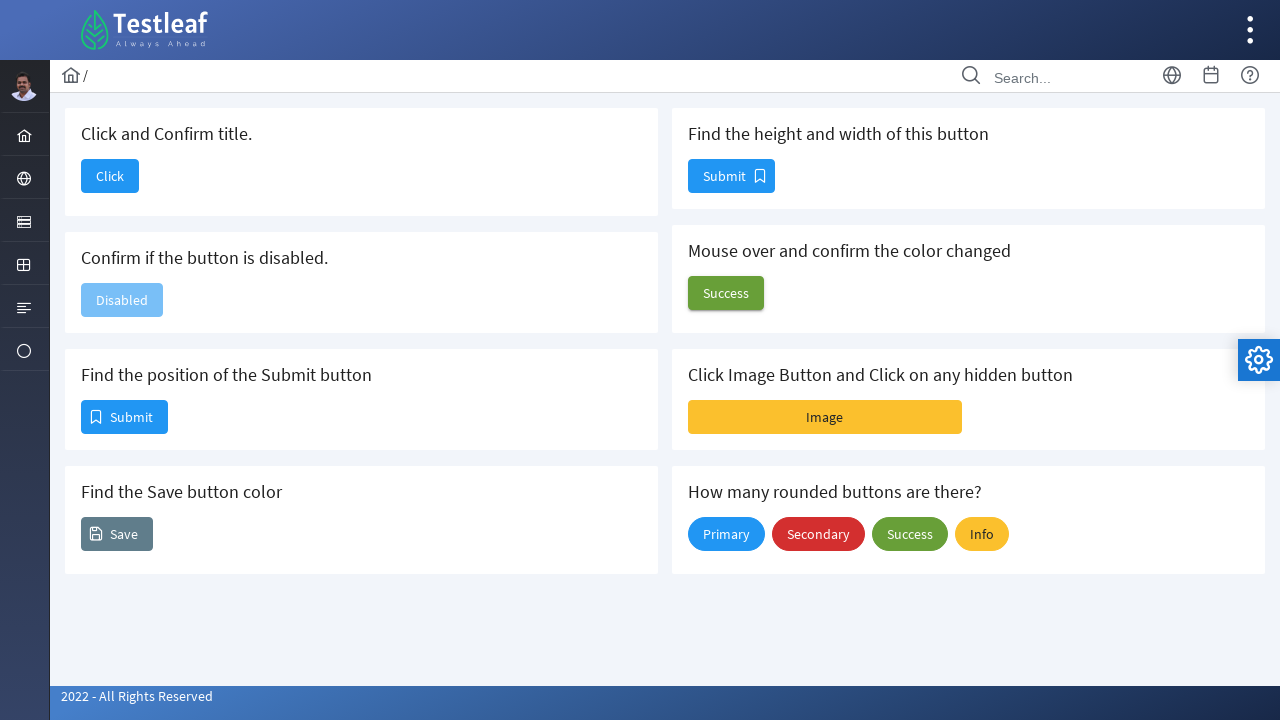